Tests that after winning the first game, the results show "1st game" text

Starting URL: https://one-hand-bandit.vercel.app/

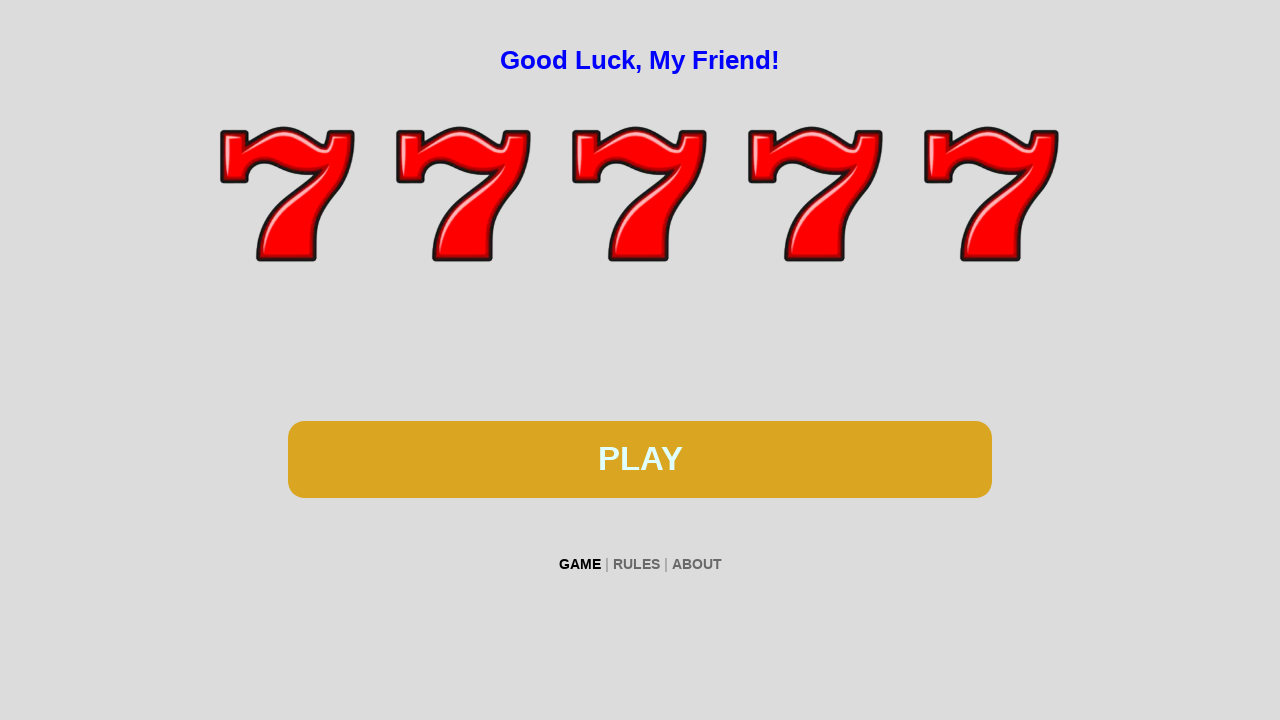

Navigated to One Hand Bandit game URL
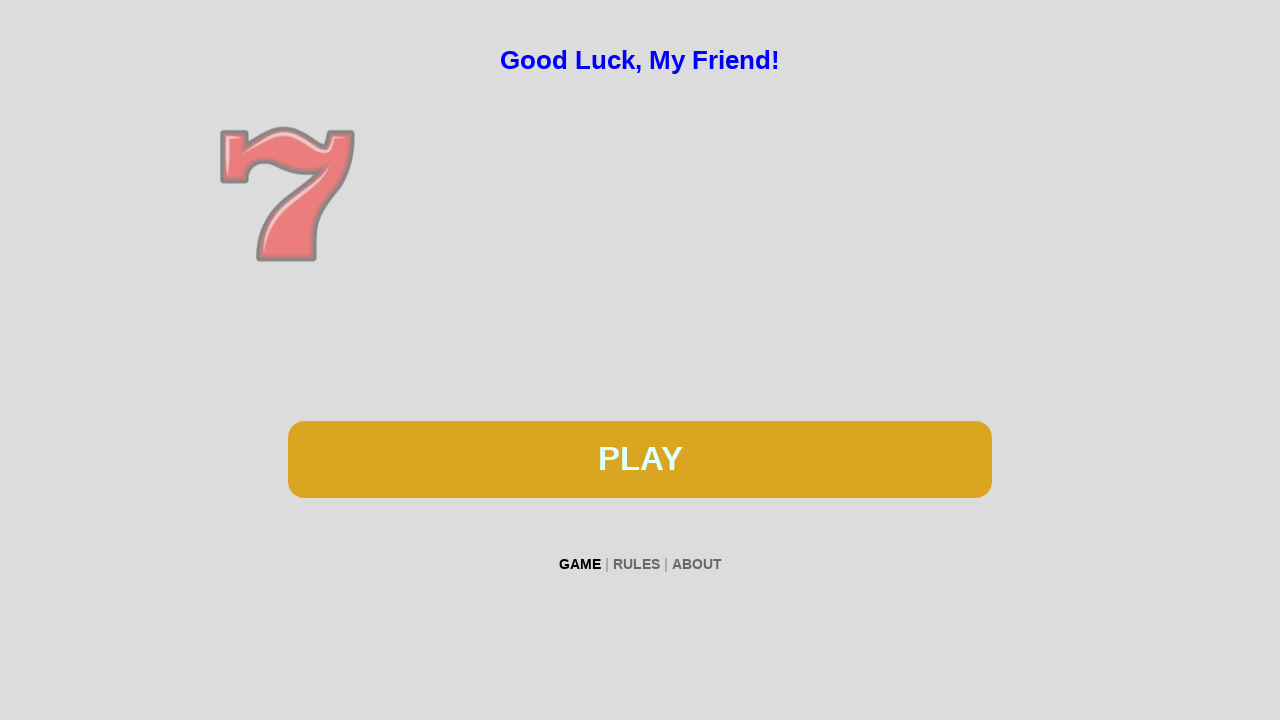

Clicked the spin button to start first game at (640, 459) on #btn
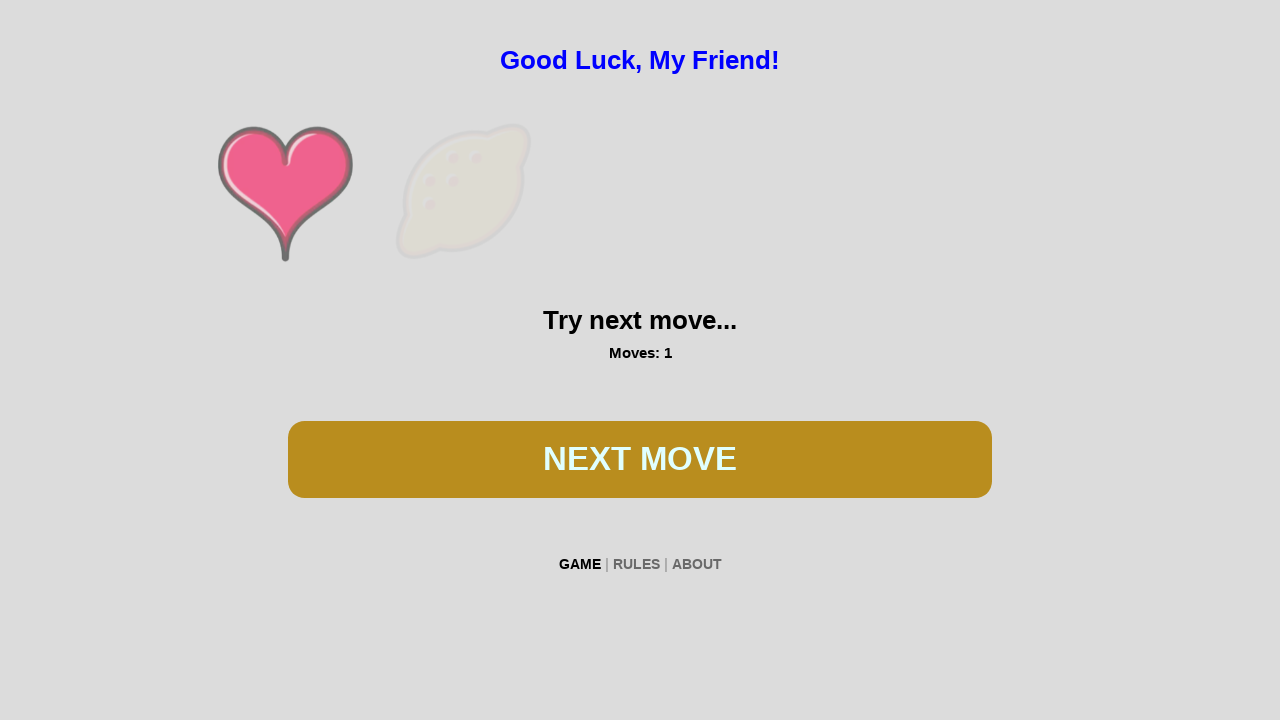

Clicked the spin button again at (640, 459) on #btn
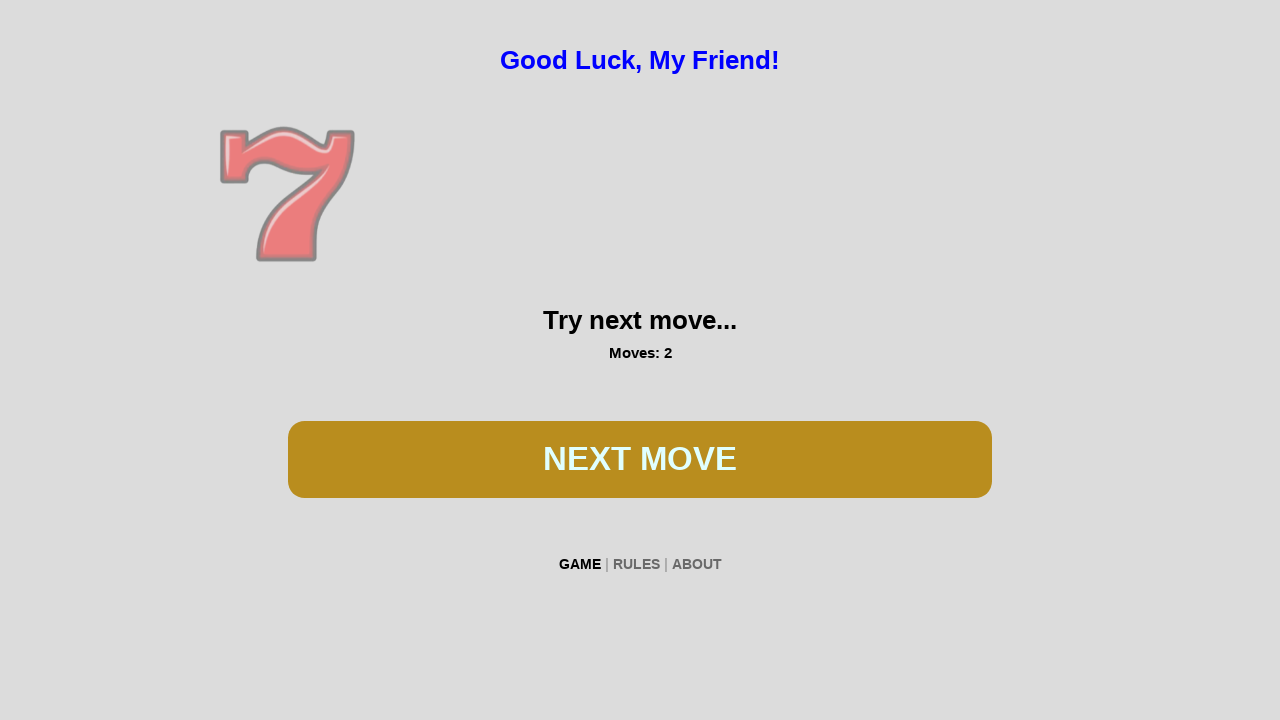

Waited 100ms for spin animation
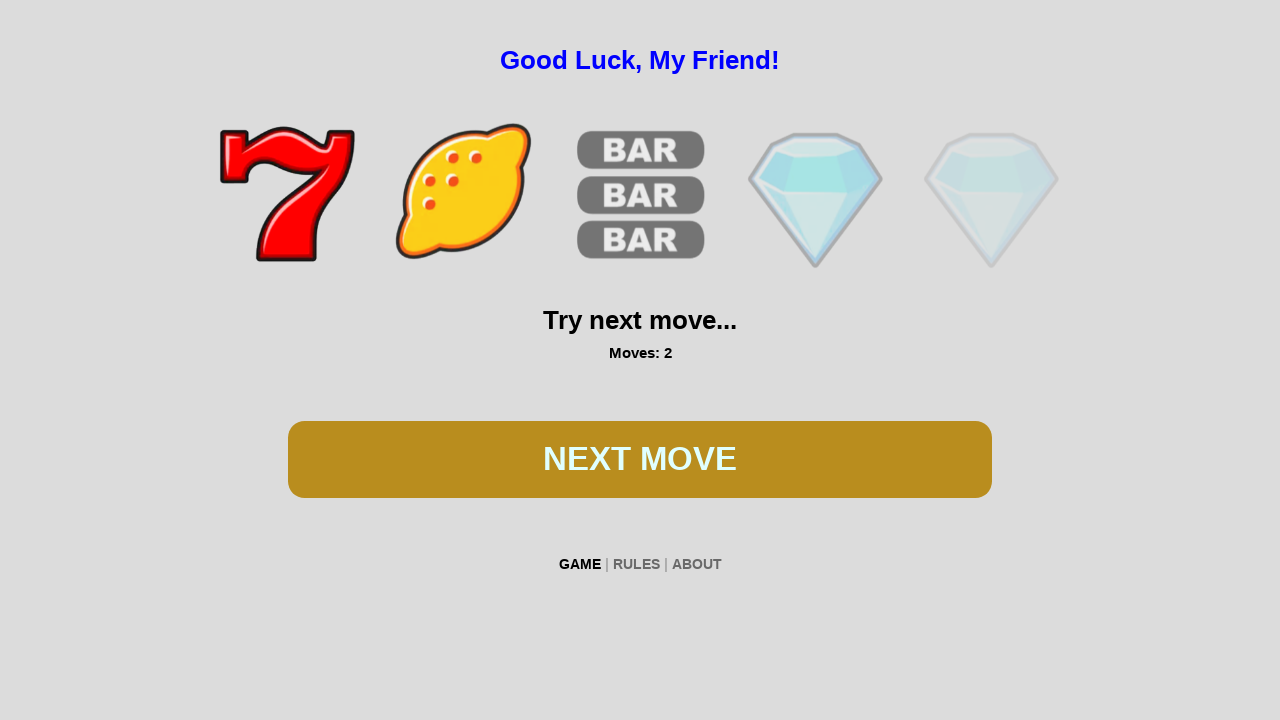

Clicked the spin button again at (640, 459) on #btn
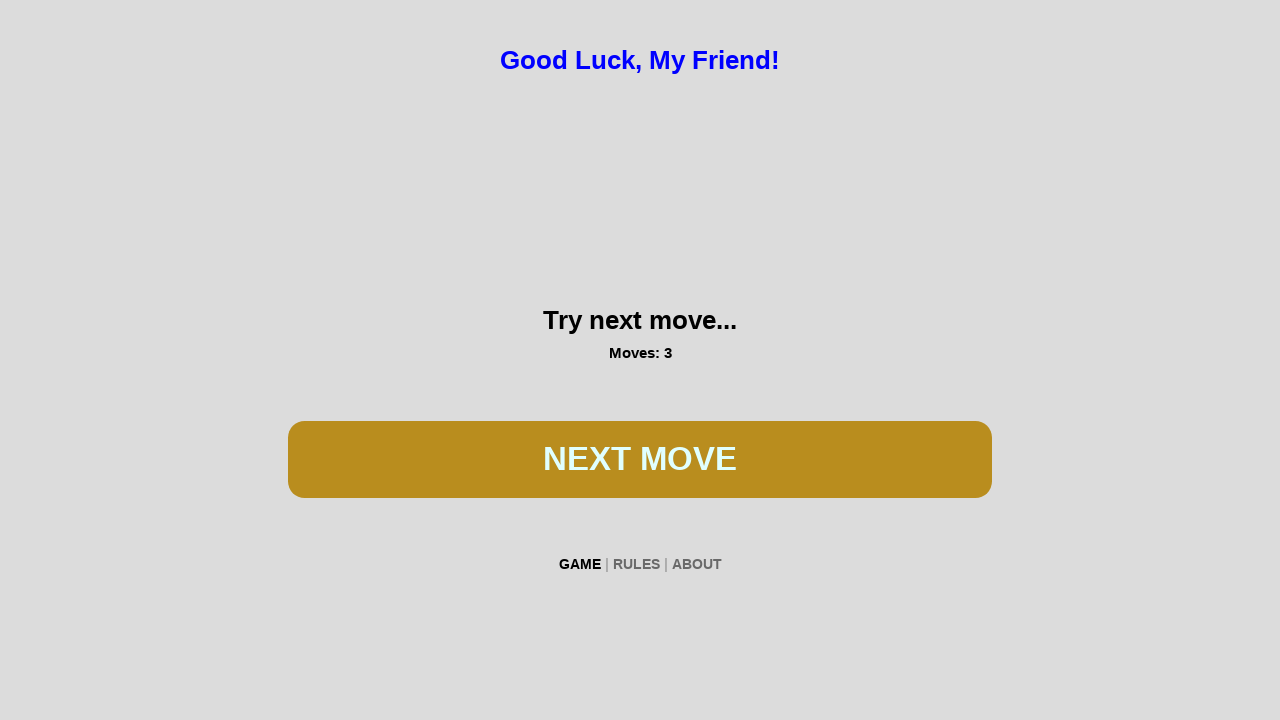

Waited 100ms for spin animation
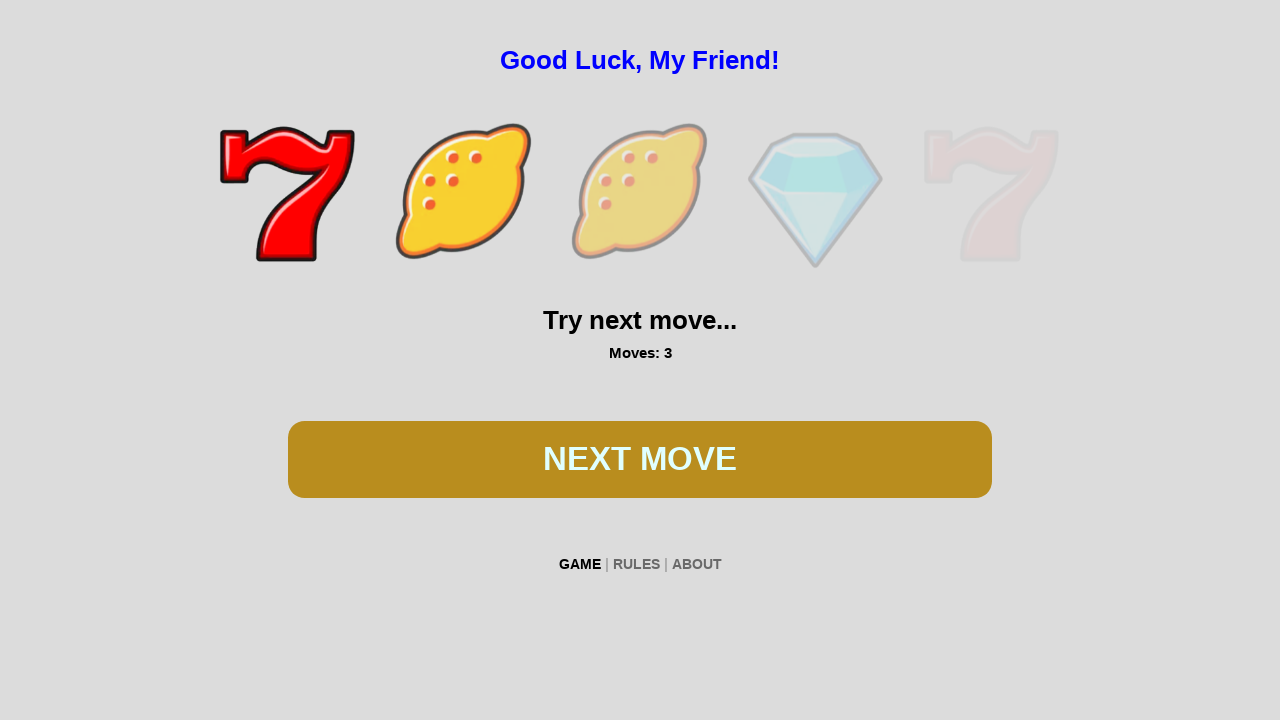

Clicked the spin button again at (640, 459) on #btn
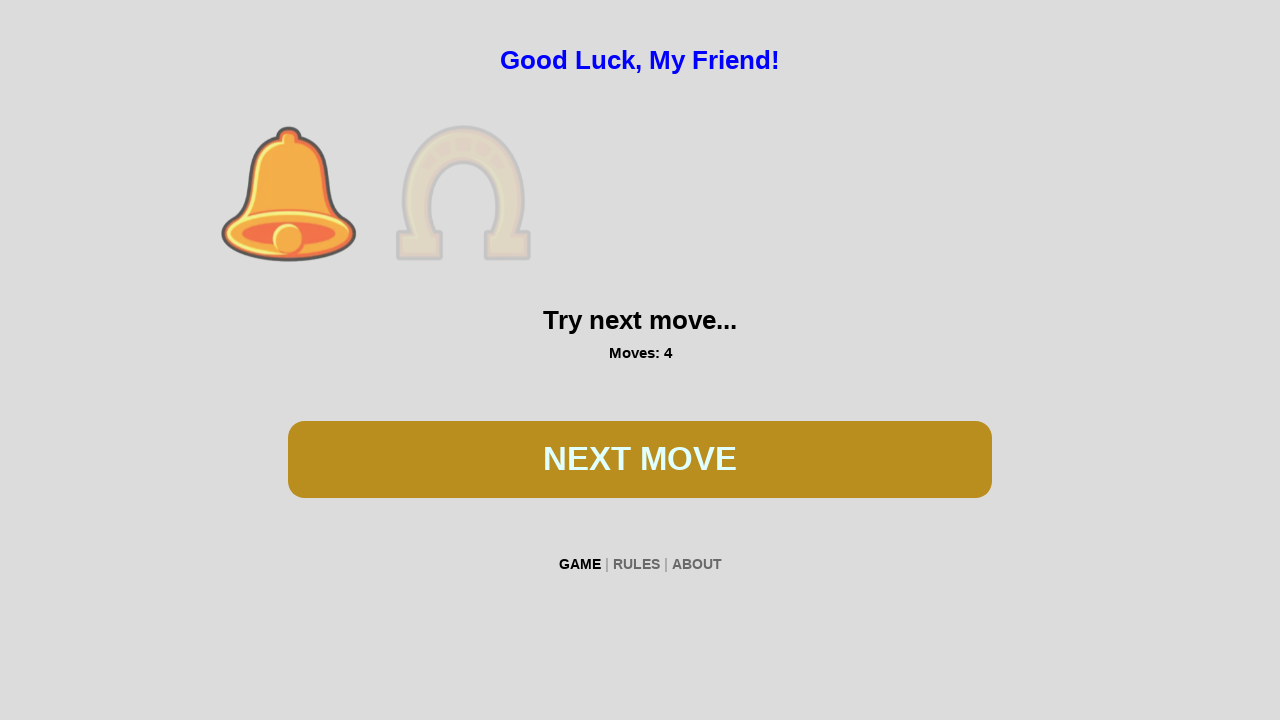

Waited 100ms for spin animation
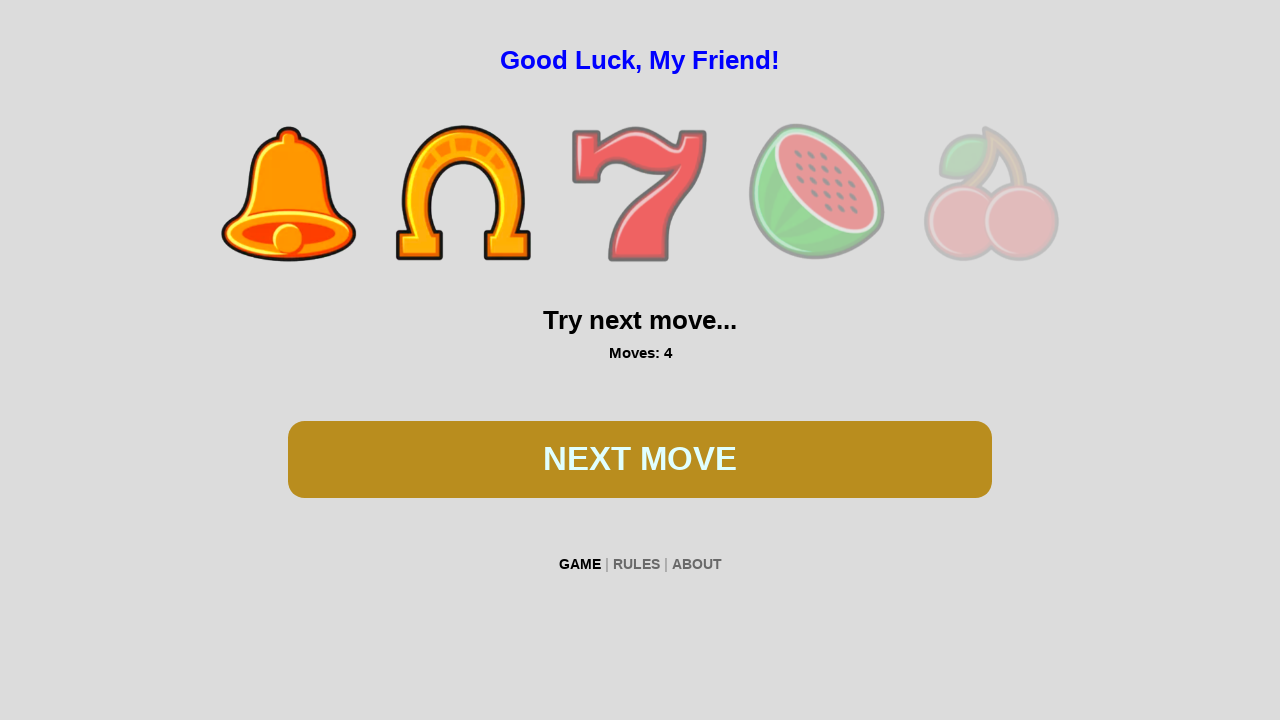

Clicked the spin button again at (640, 459) on #btn
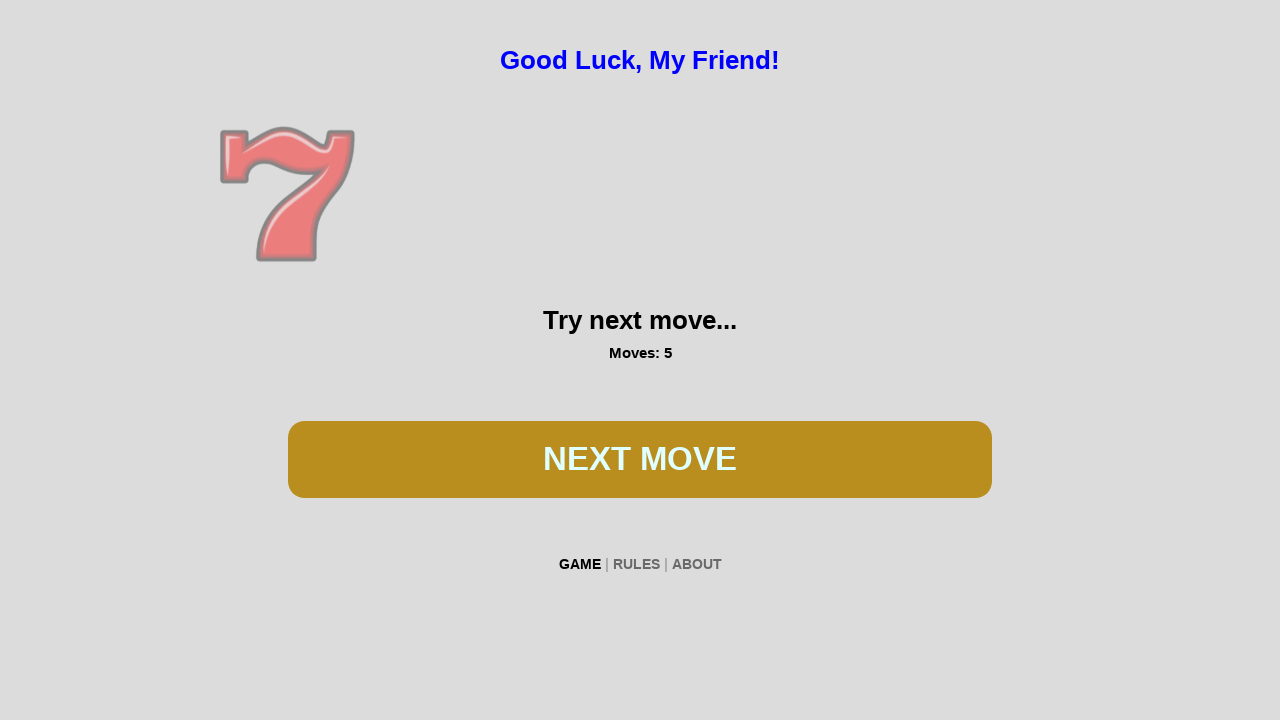

Waited 100ms for spin animation
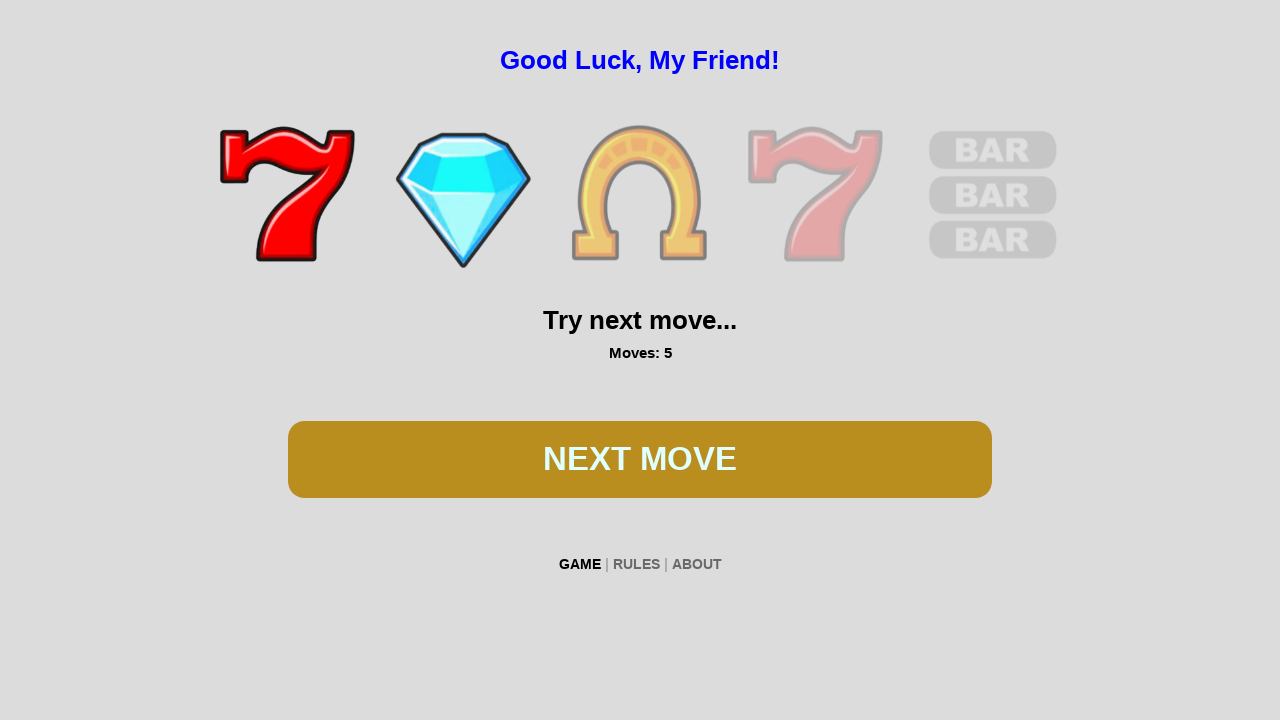

Clicked the spin button again at (640, 459) on #btn
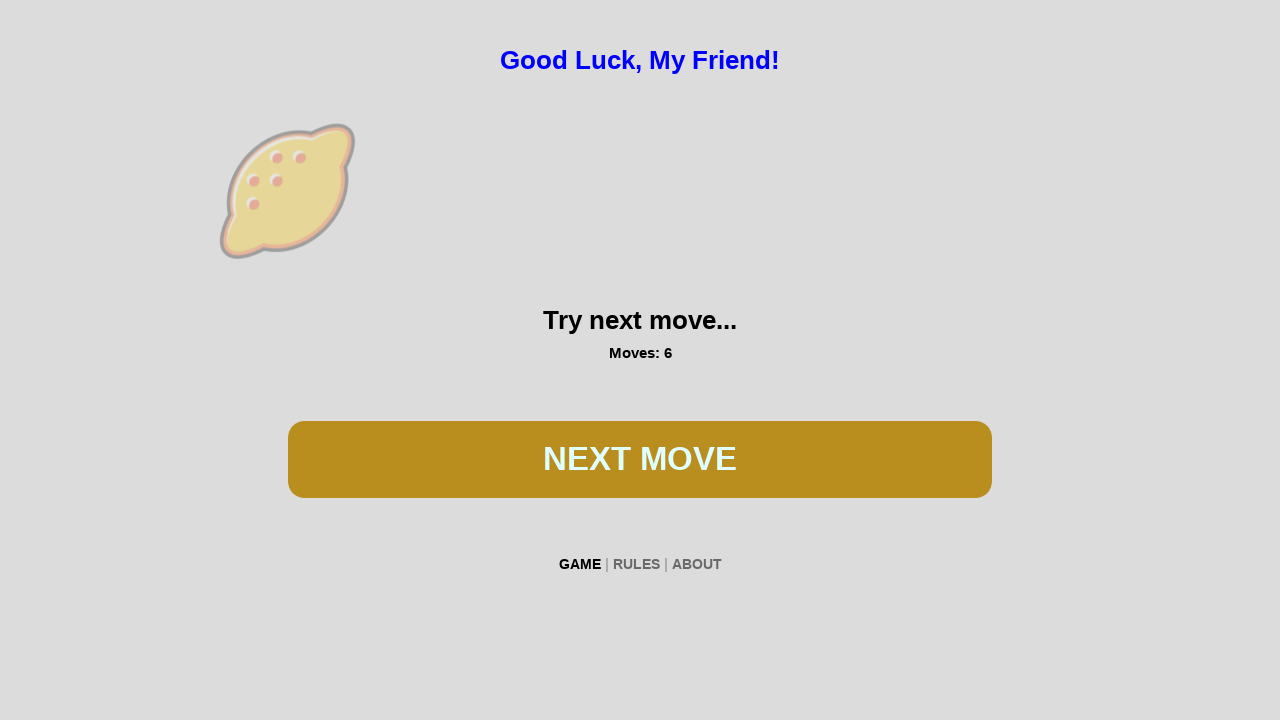

Waited 100ms for spin animation
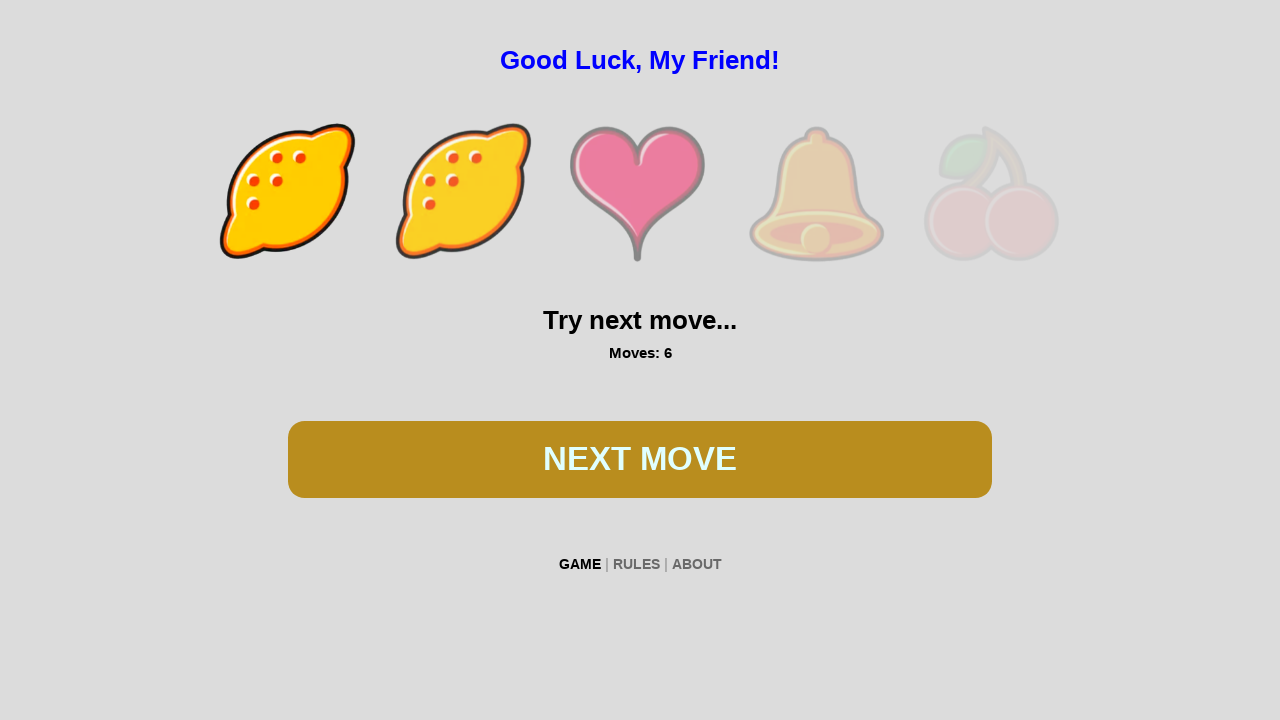

Clicked the spin button again at (640, 459) on #btn
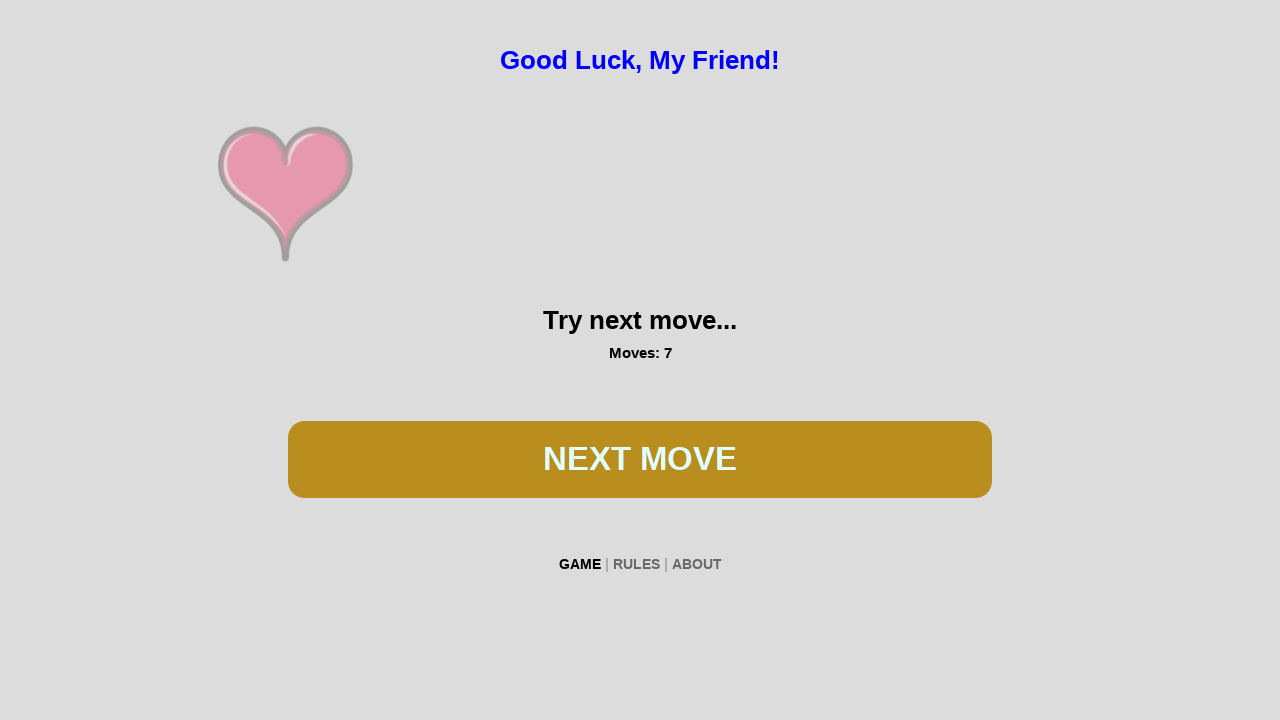

Waited 100ms for spin animation
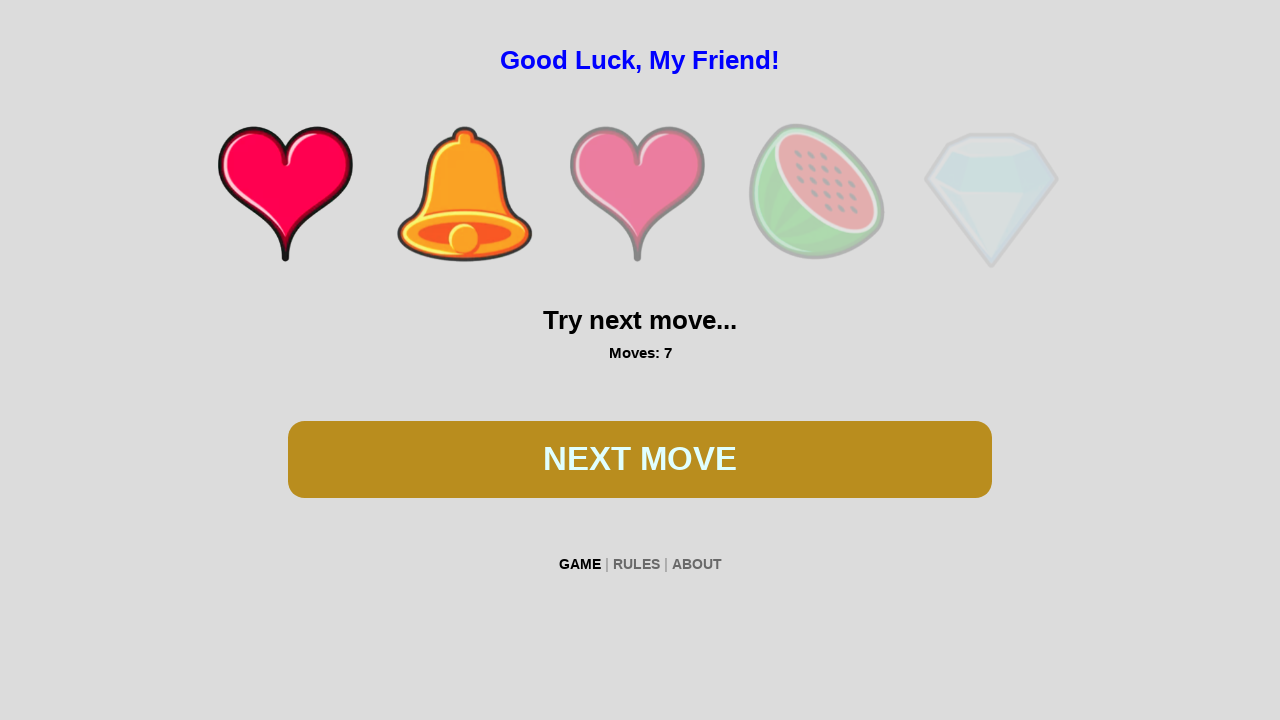

Clicked the spin button again at (640, 459) on #btn
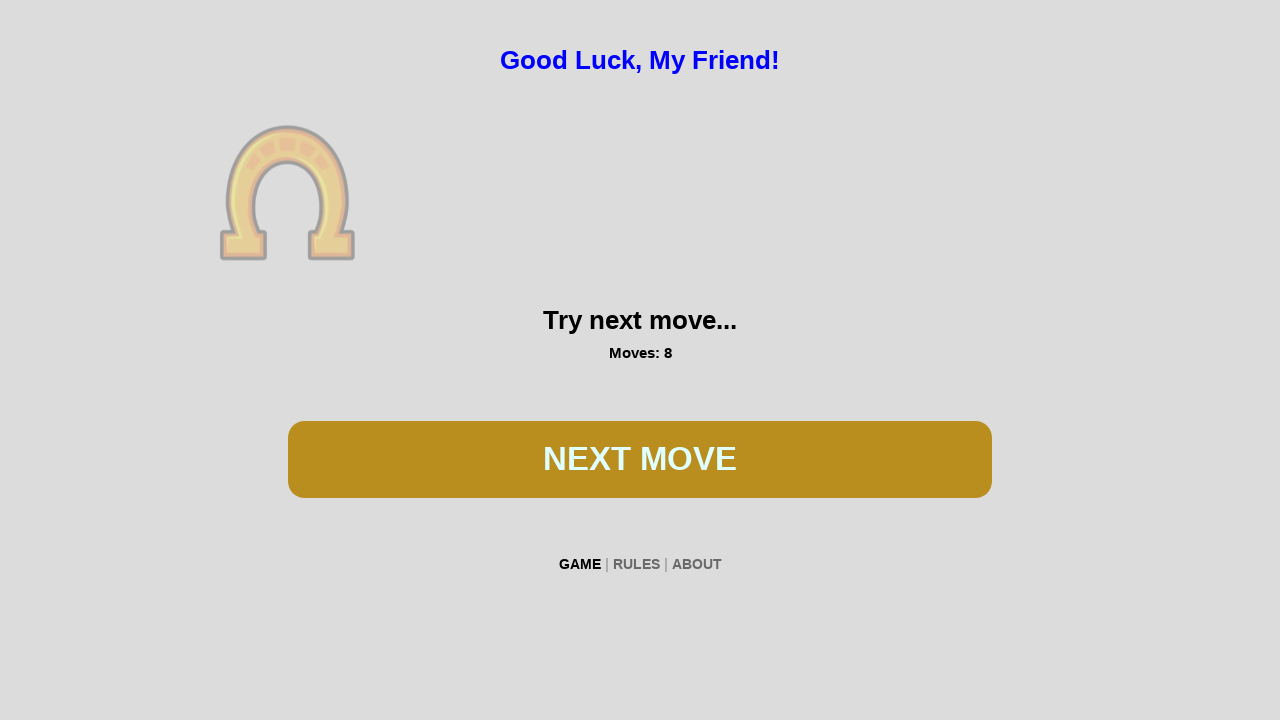

Waited 100ms for spin animation
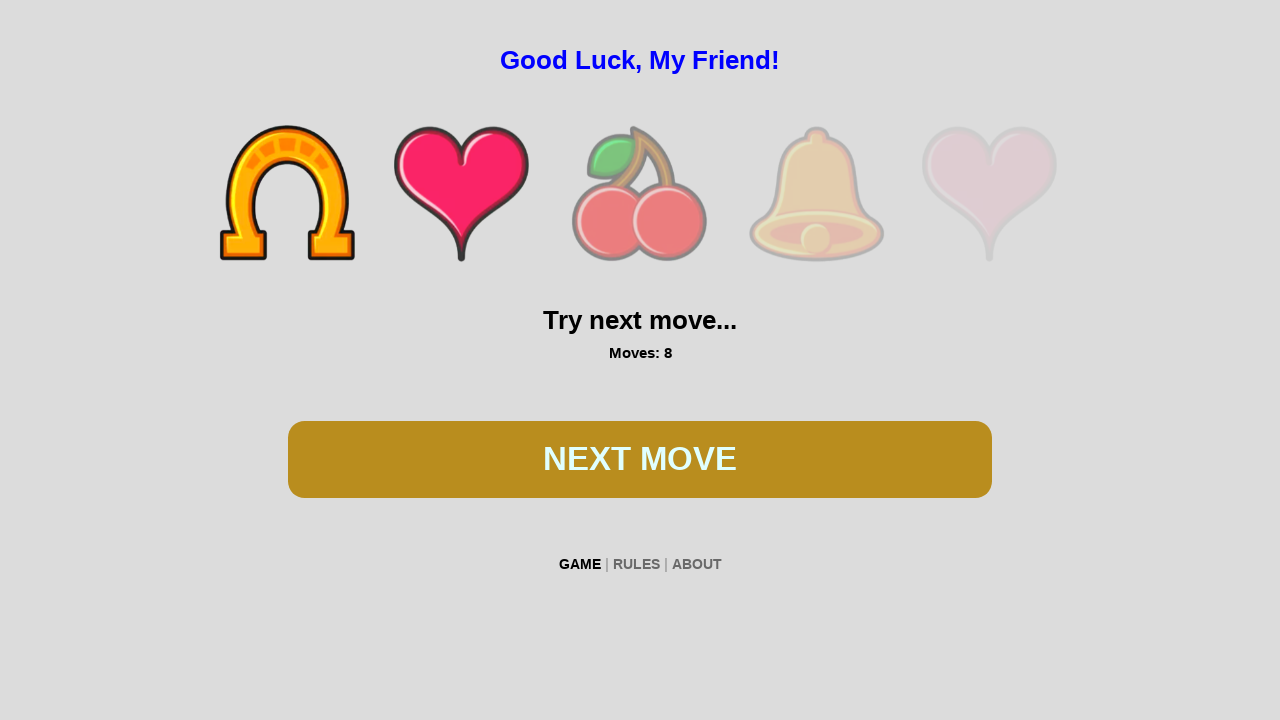

Clicked the spin button again at (640, 459) on #btn
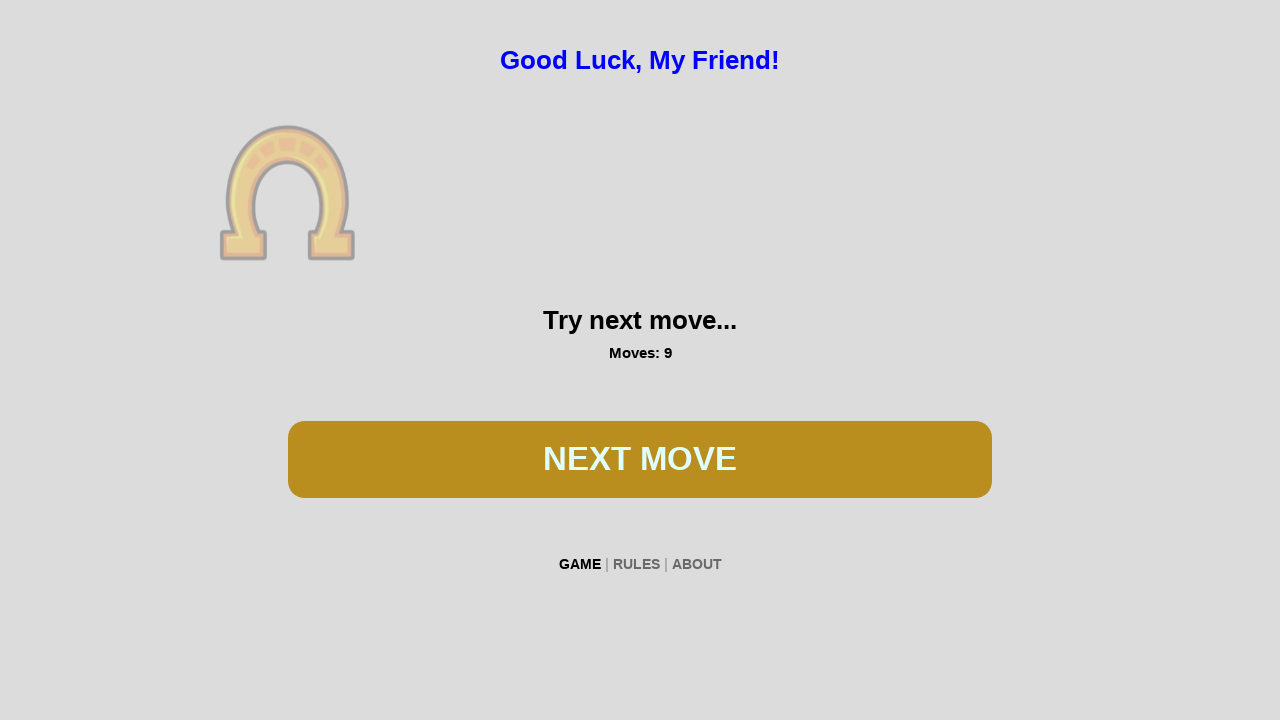

Waited 100ms for spin animation
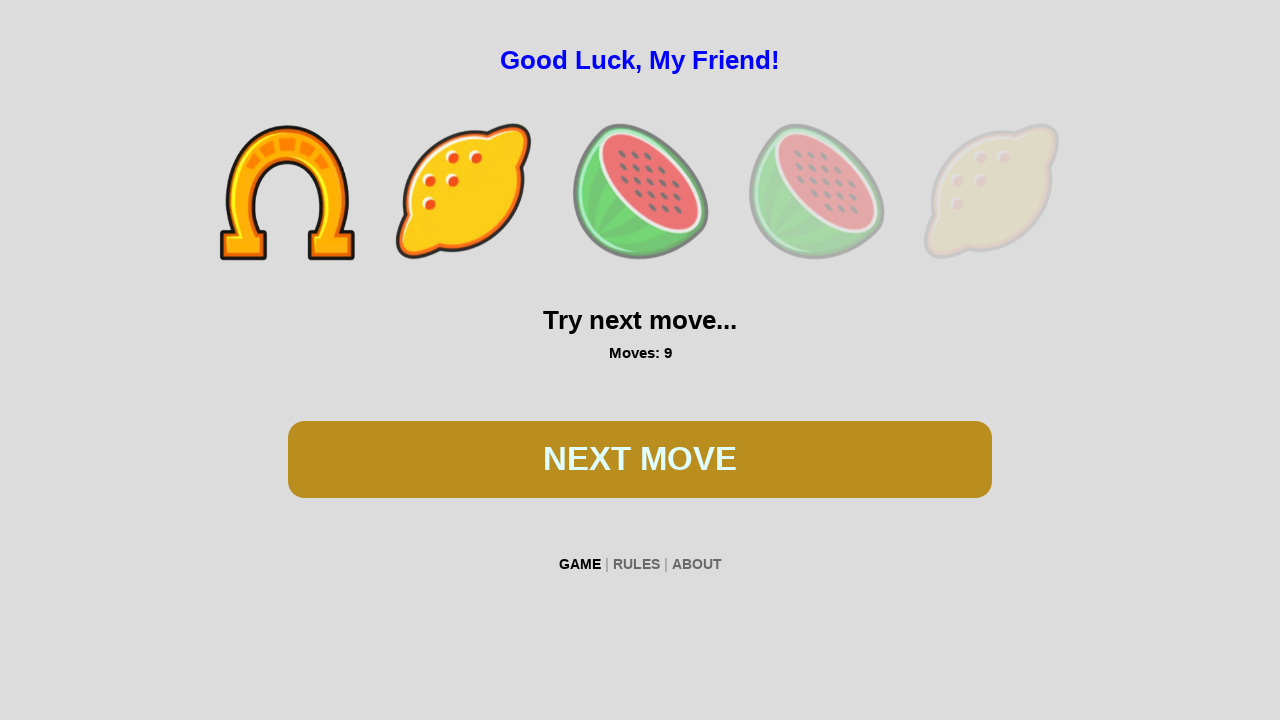

Clicked the spin button again at (640, 459) on #btn
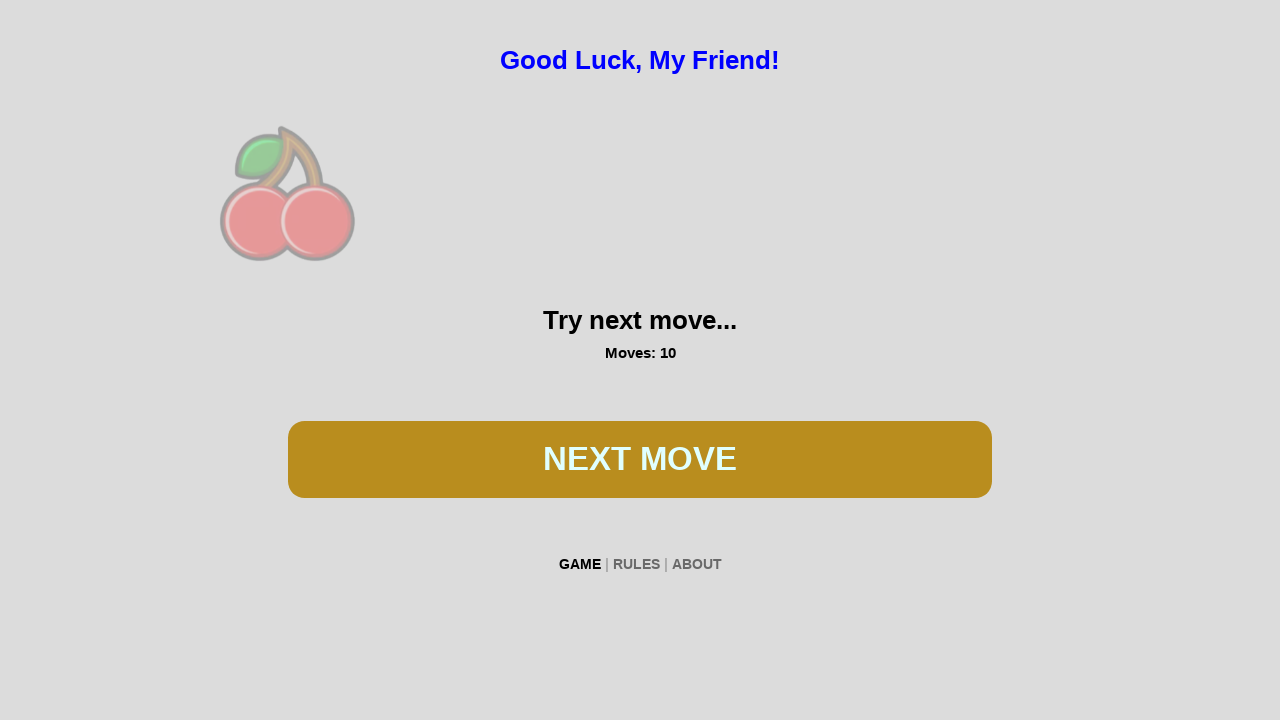

Waited 100ms for spin animation
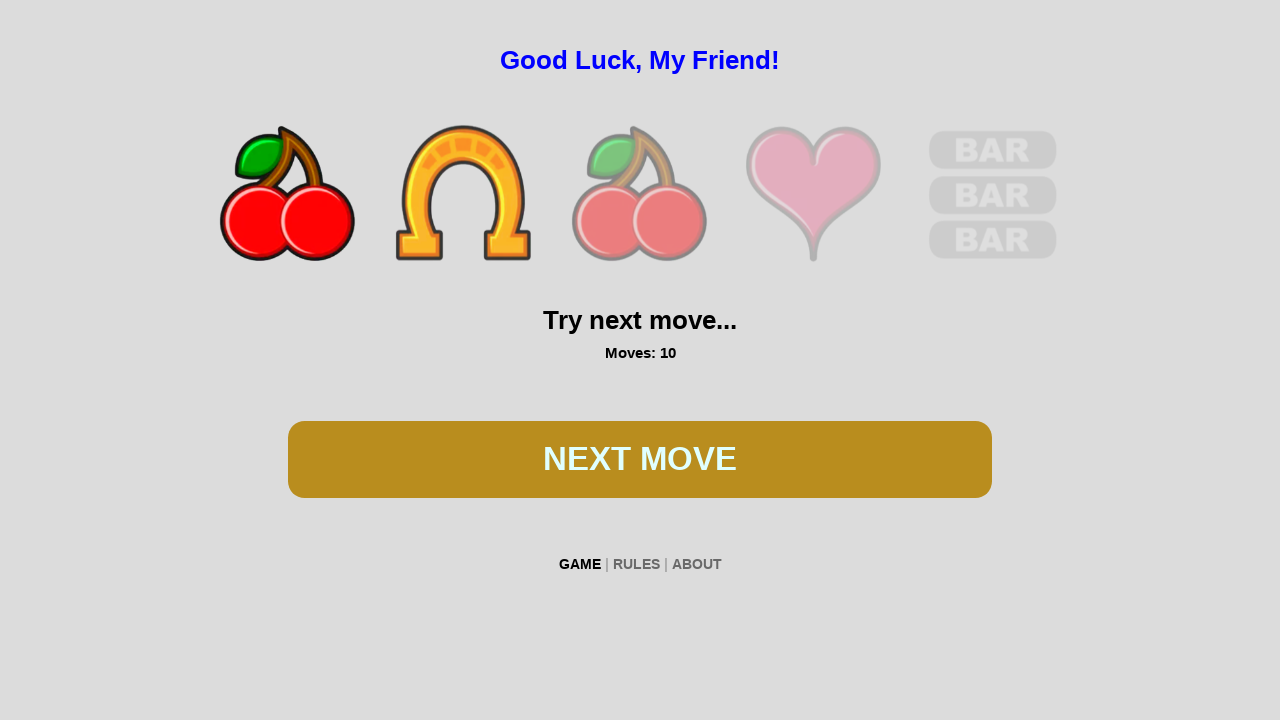

Clicked the spin button again at (640, 459) on #btn
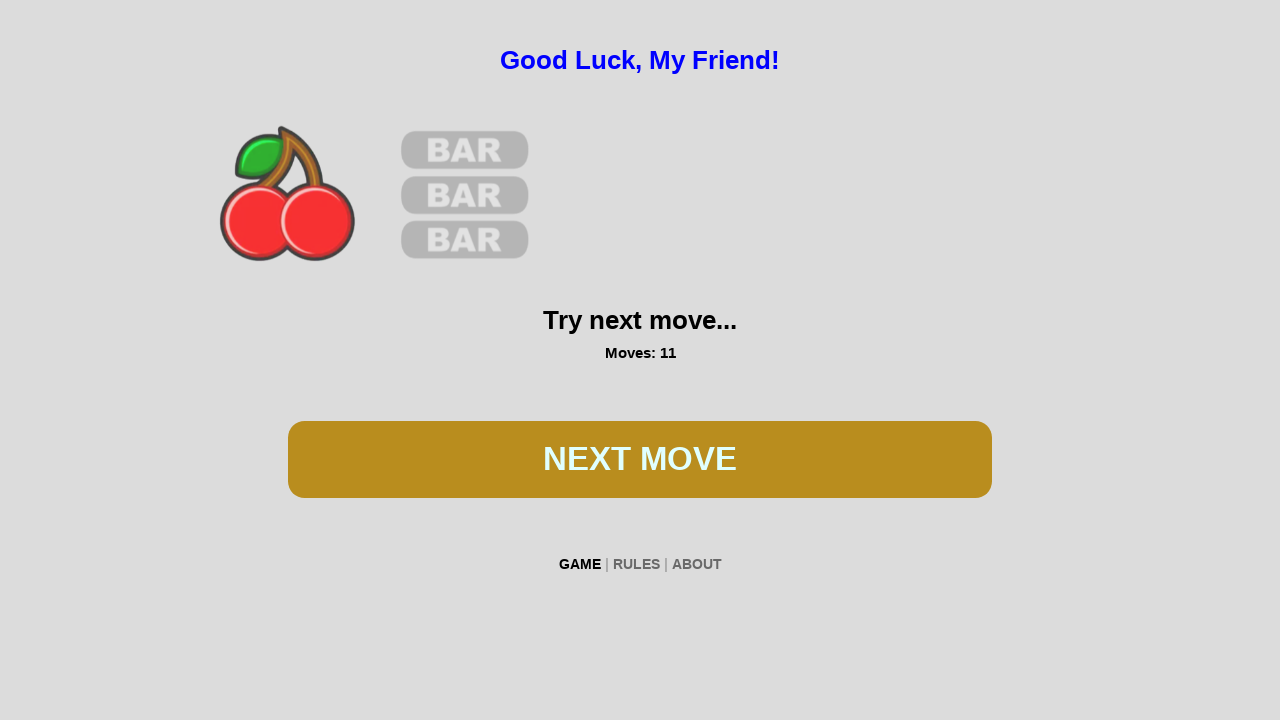

Waited 100ms for spin animation
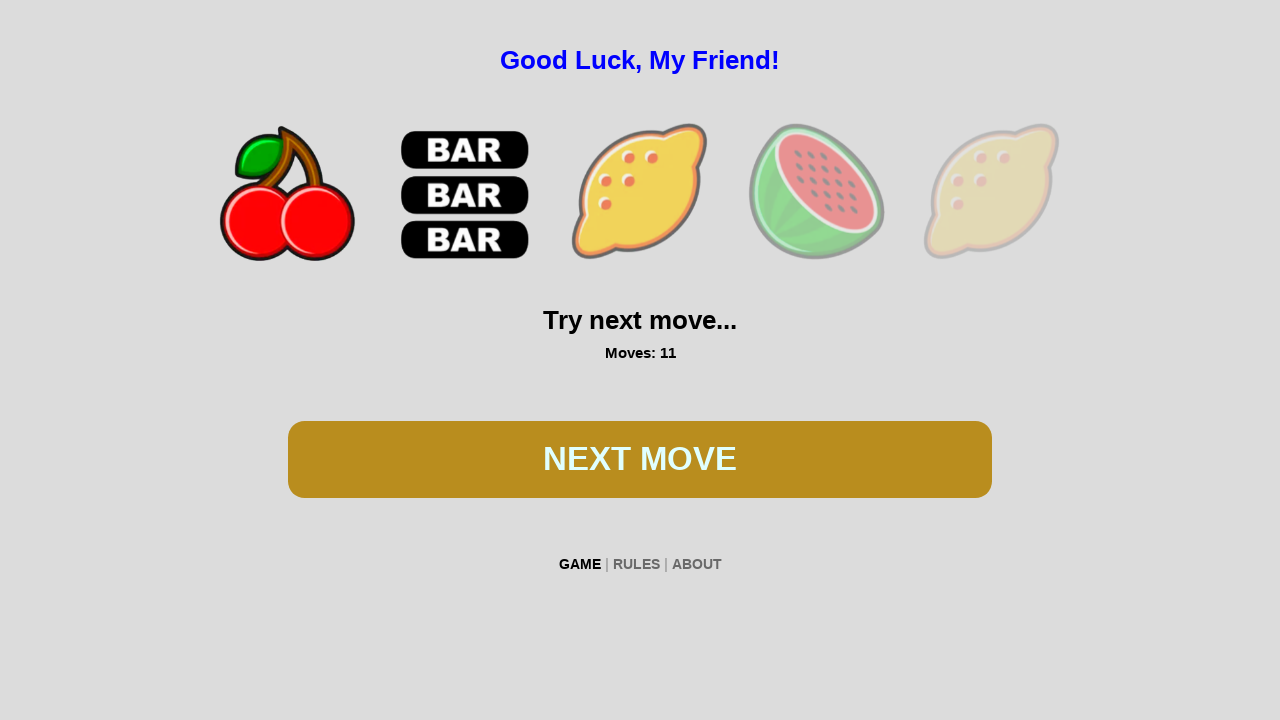

Clicked the spin button again at (640, 459) on #btn
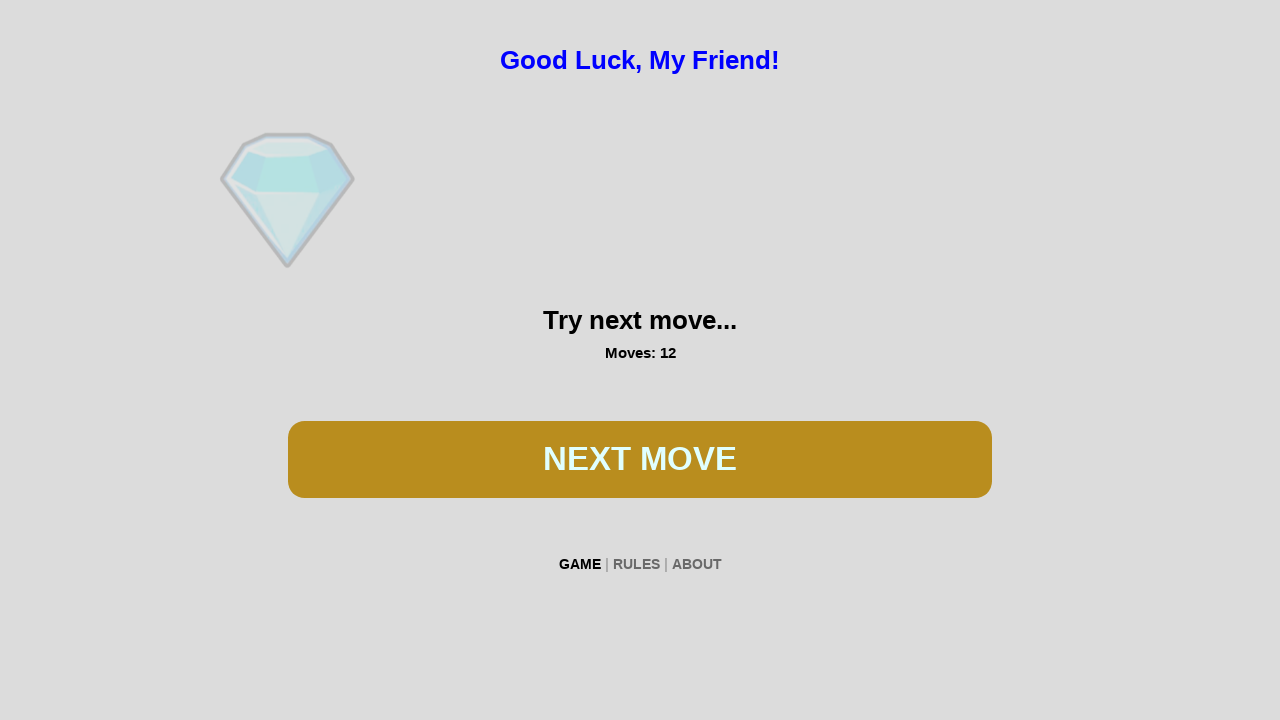

Waited 100ms for spin animation
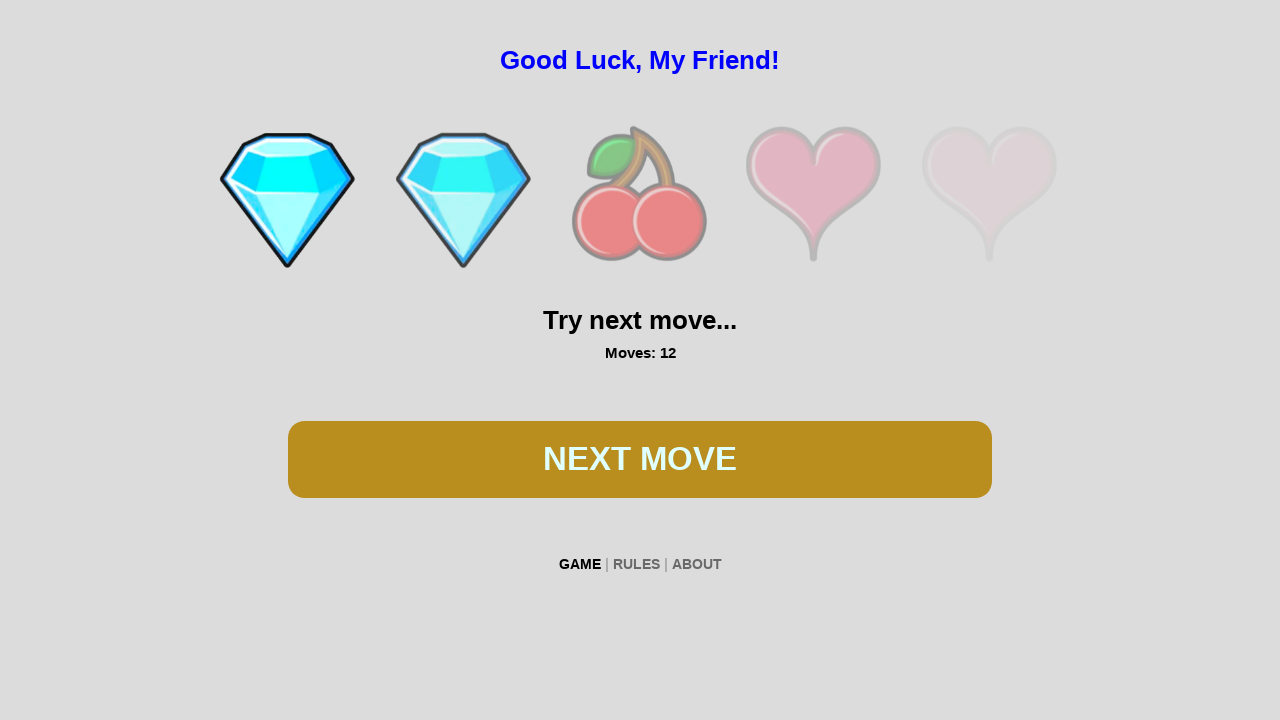

Clicked the spin button again at (640, 459) on #btn
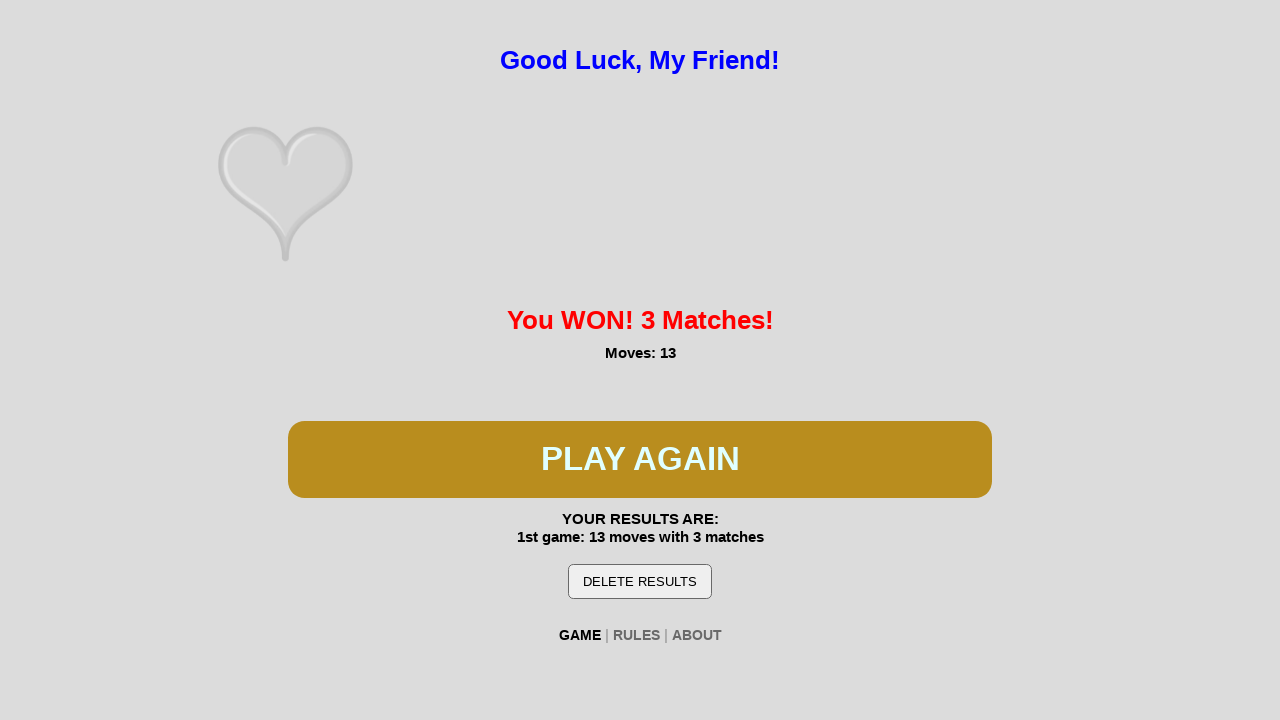

Waited 100ms for spin animation
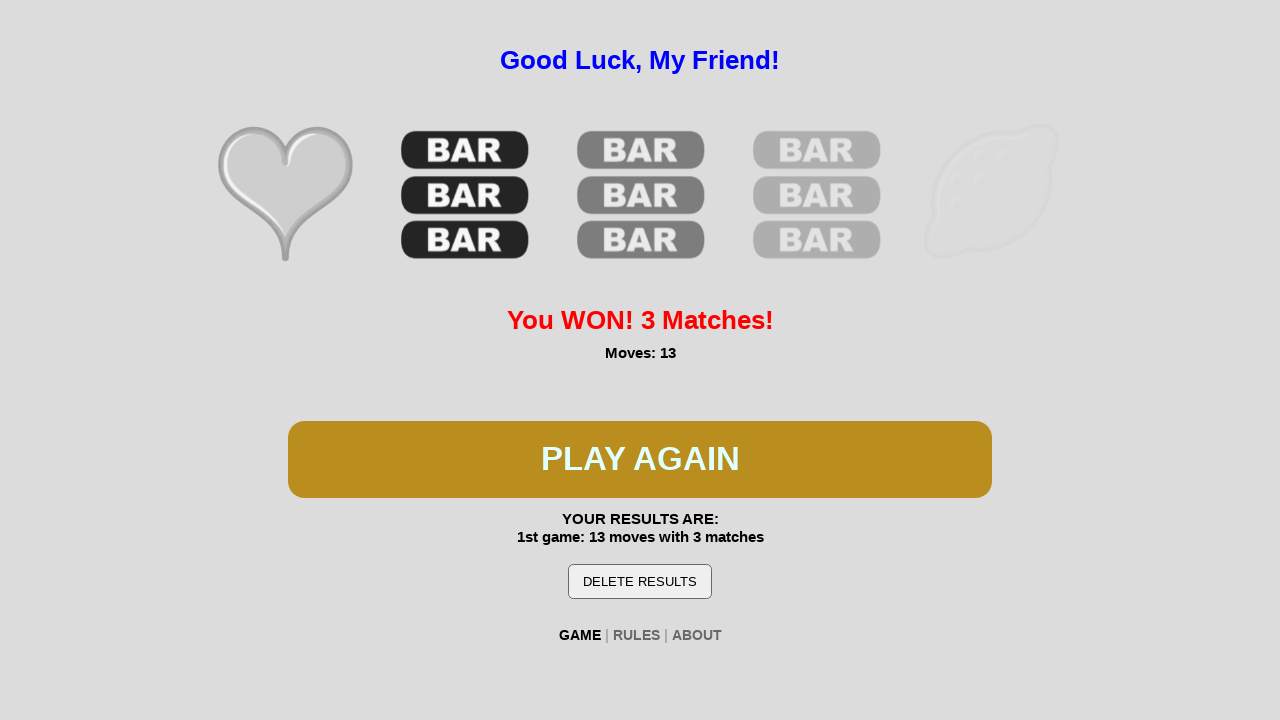

Game won - 'You WON!' message detected
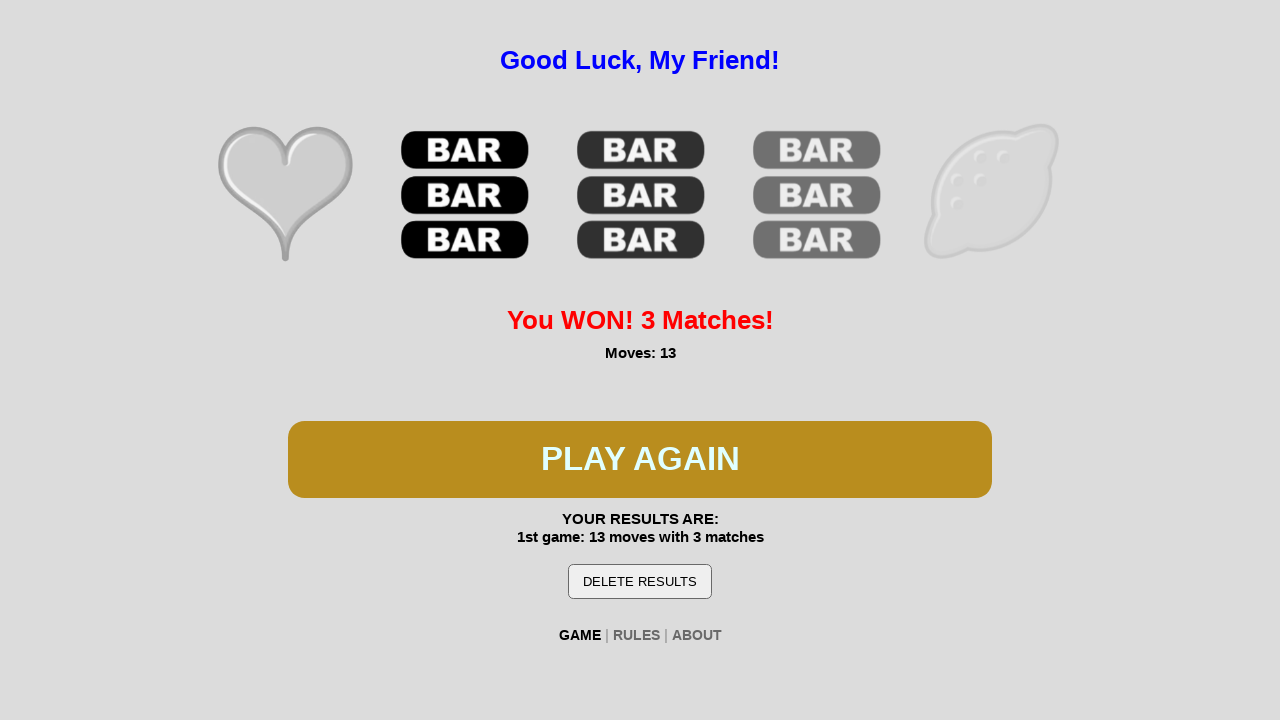

Verified '1st game' text is displayed in results
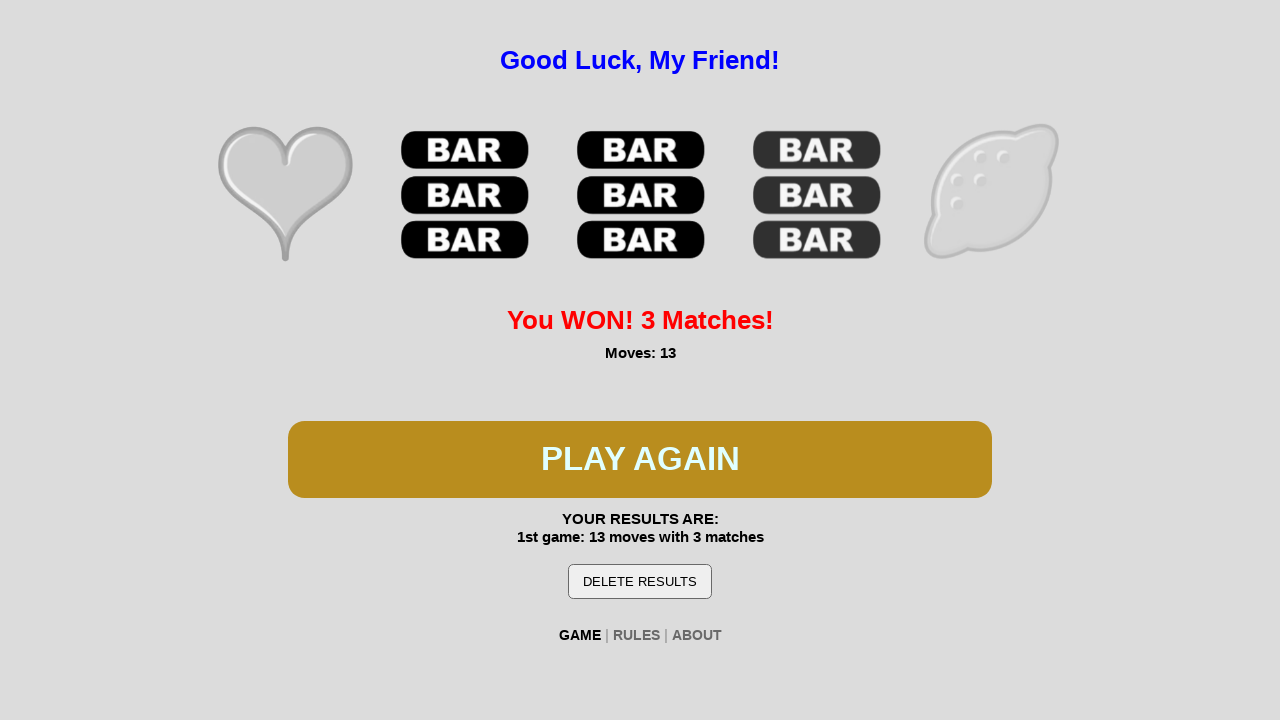

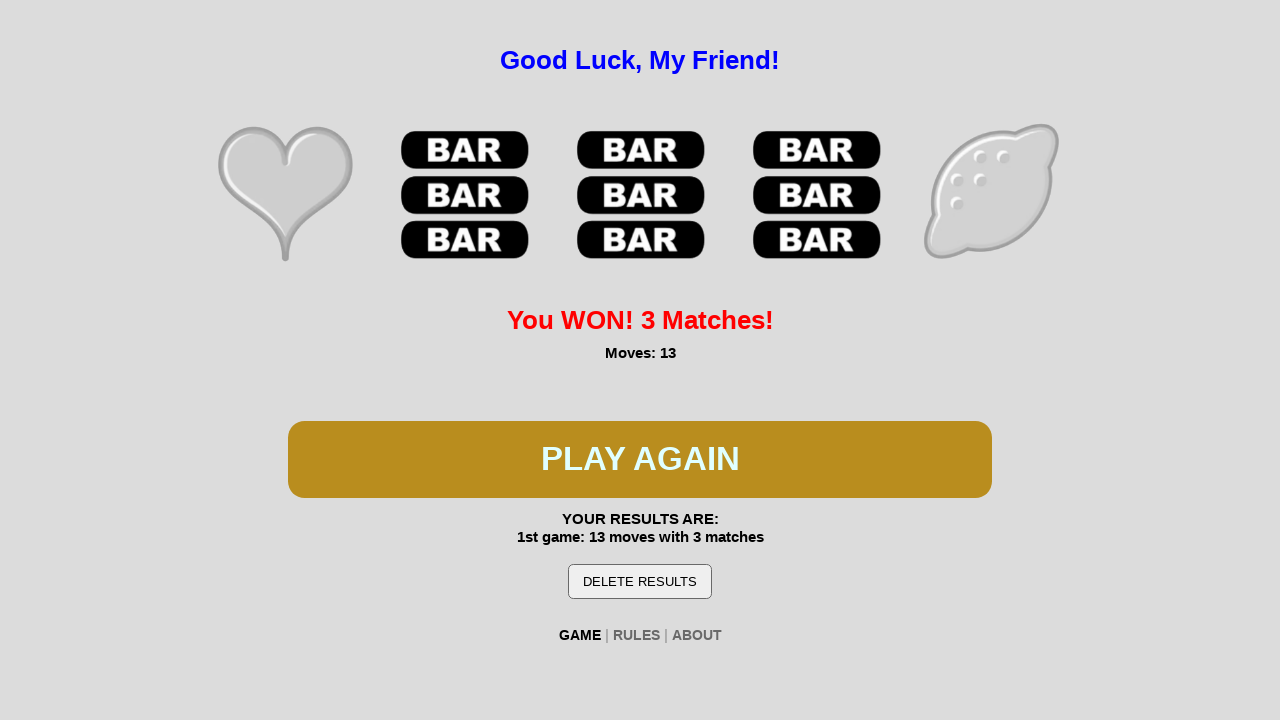